Tests jQuery UI interactive components by performing a drag-and-drop operation on the Droppable demo, then navigating to the Menu demo and hovering through multi-level menu items.

Starting URL: https://jqueryui.com

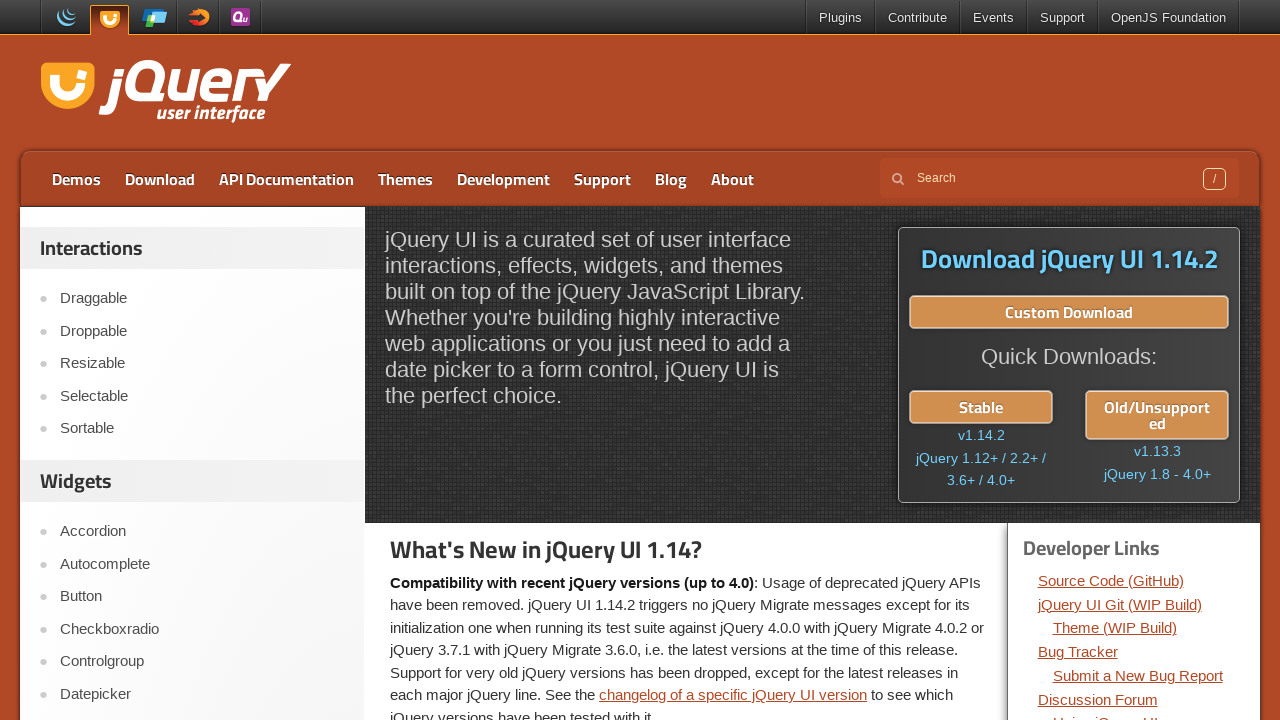

Clicked on Droppable link to navigate to droppable demo at (202, 331) on text=Droppable
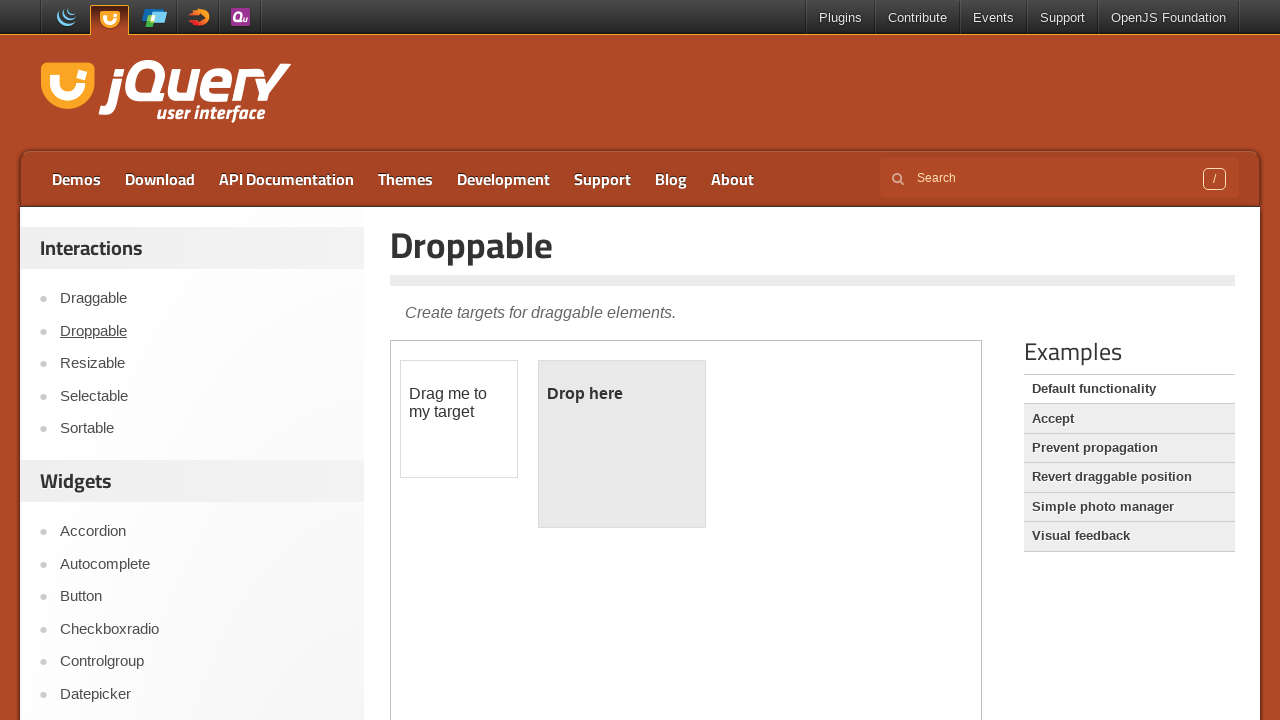

Switched to demo iframe
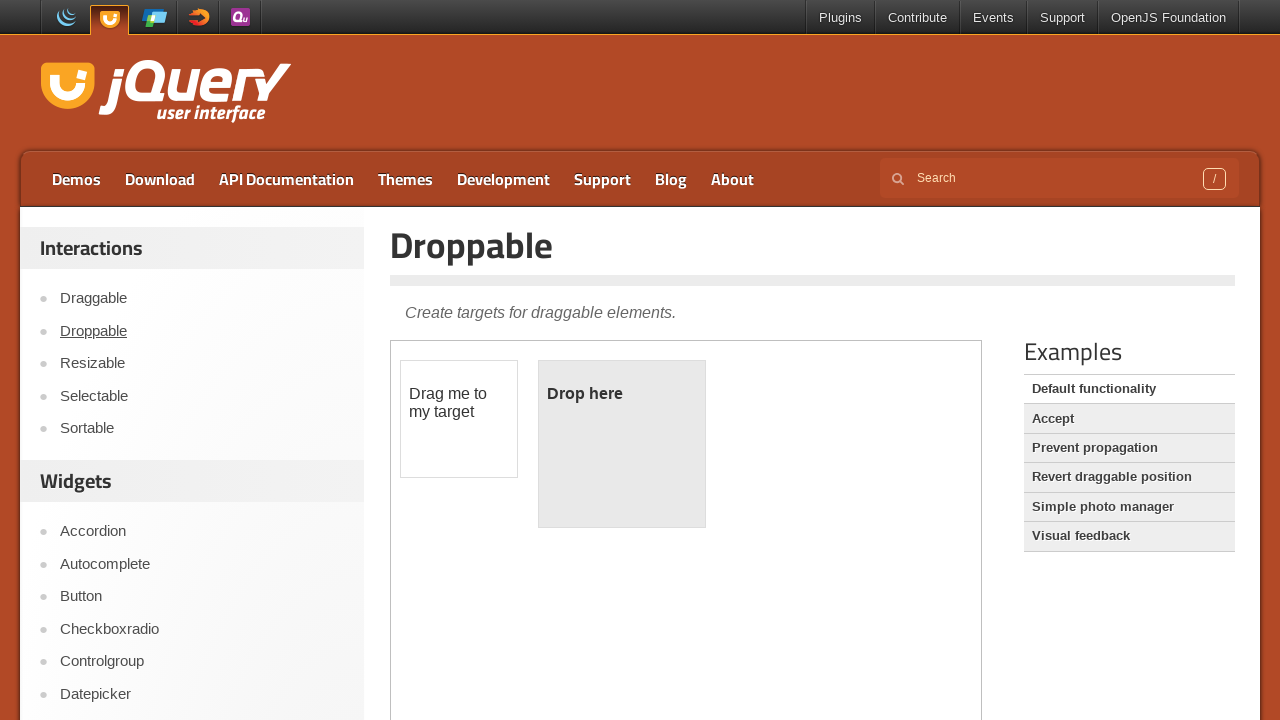

Performed drag and drop operation from draggable to droppable element at (622, 444)
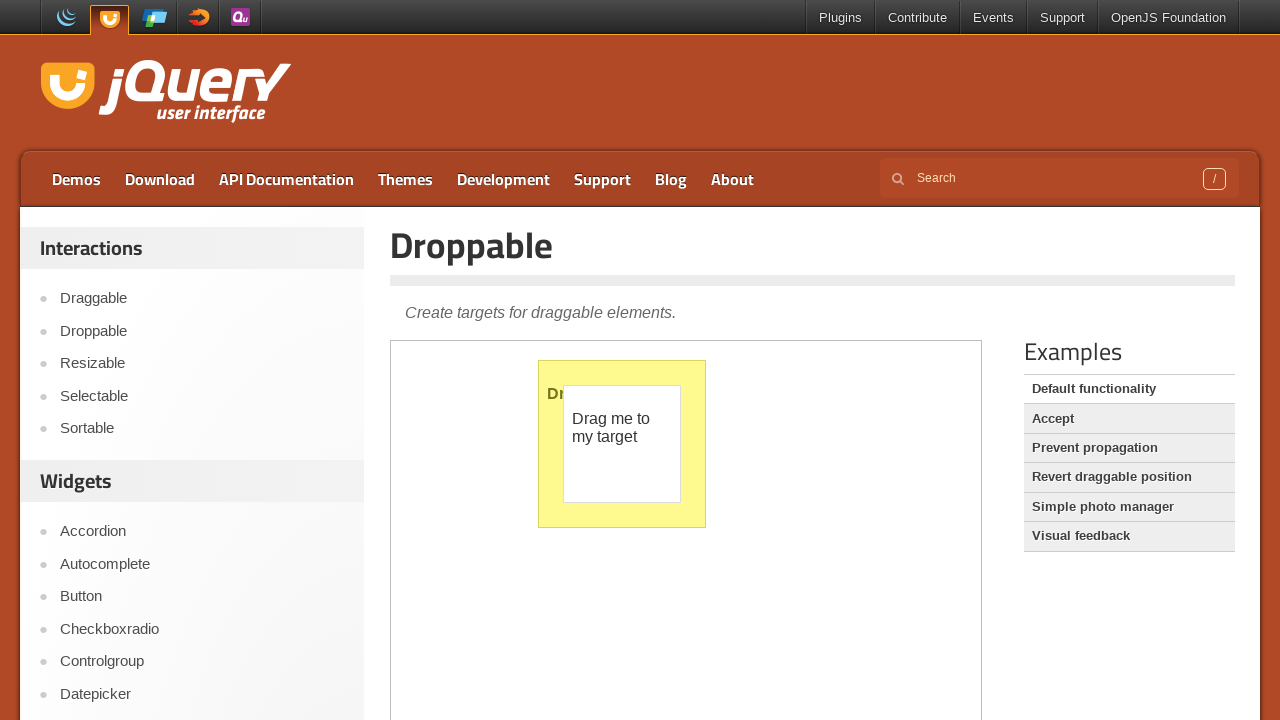

Clicked on Menu link to navigate to menu demo at (202, 360) on text=Menu
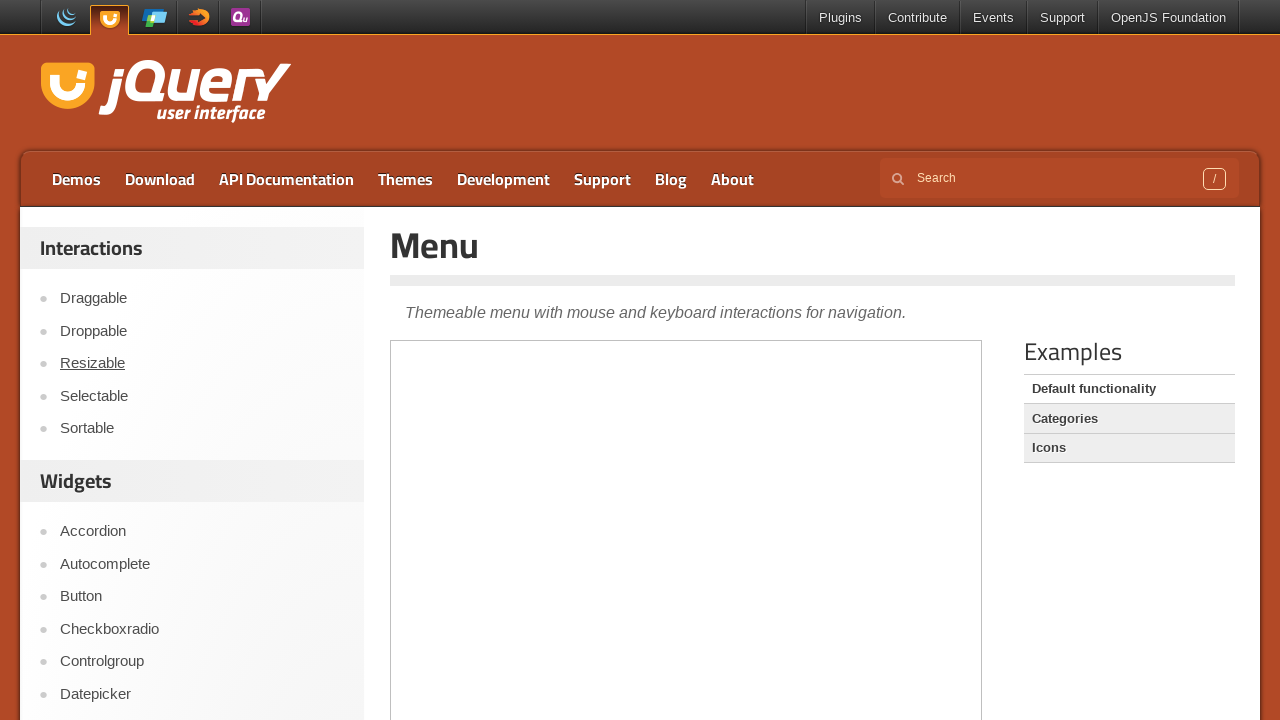

Switched to menu demo iframe
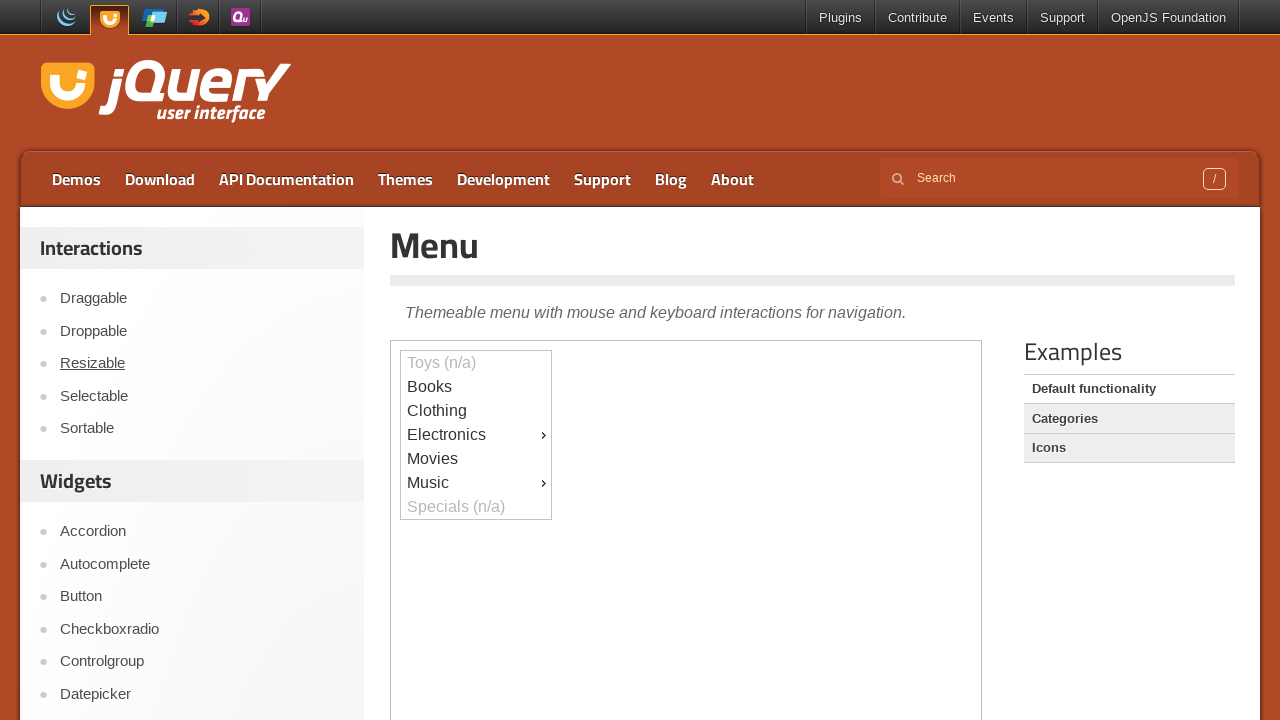

Clicked on first level menu item at (476, 435) on iframe.demo-frame >> nth=0 >> internal:control=enter-frame >> #ui-id-4
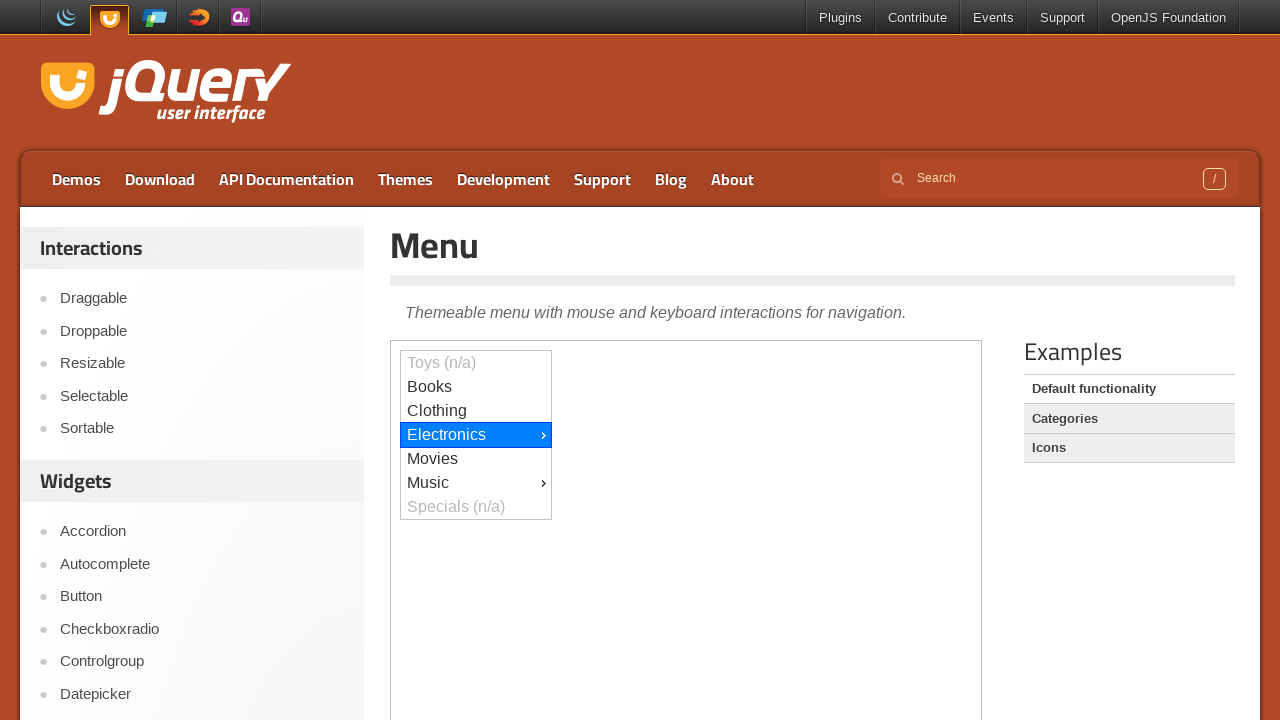

Hovered over first level menu item at (476, 435) on iframe.demo-frame >> nth=0 >> internal:control=enter-frame >> #ui-id-4
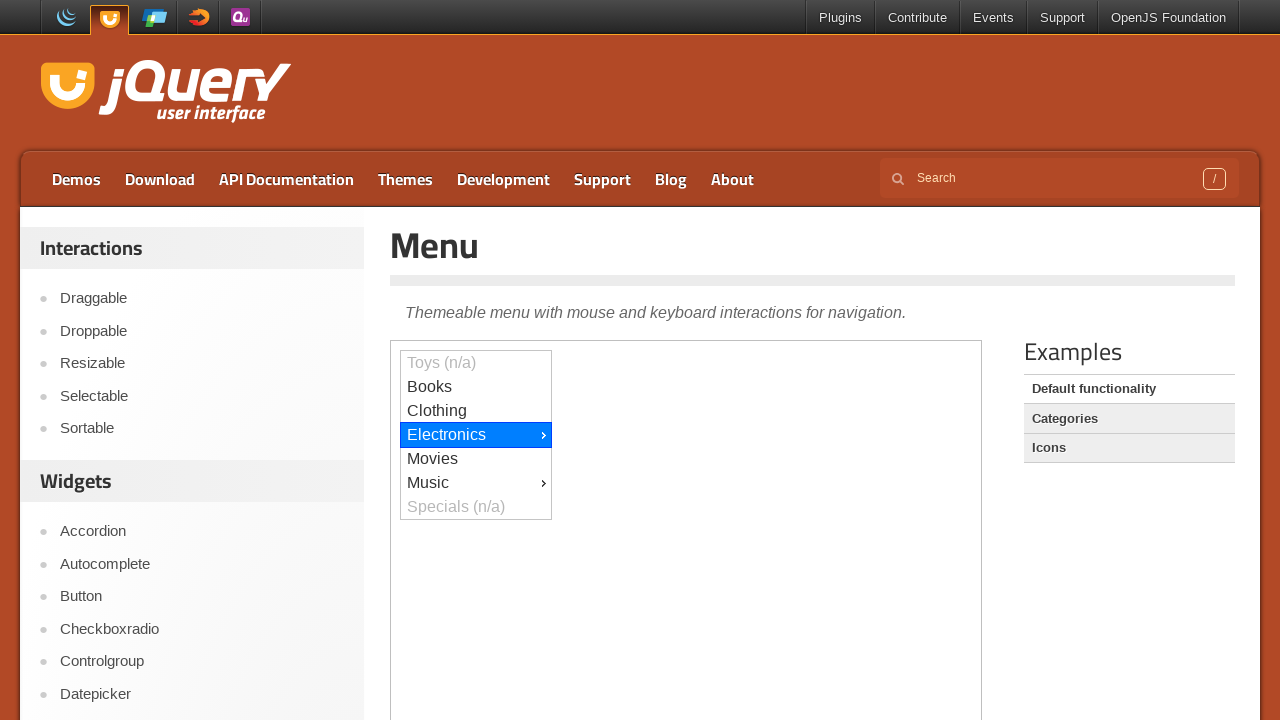

Hovered over second level menu item to reveal submenu at (627, 477) on iframe.demo-frame >> nth=0 >> internal:control=enter-frame >> #ui-id-6
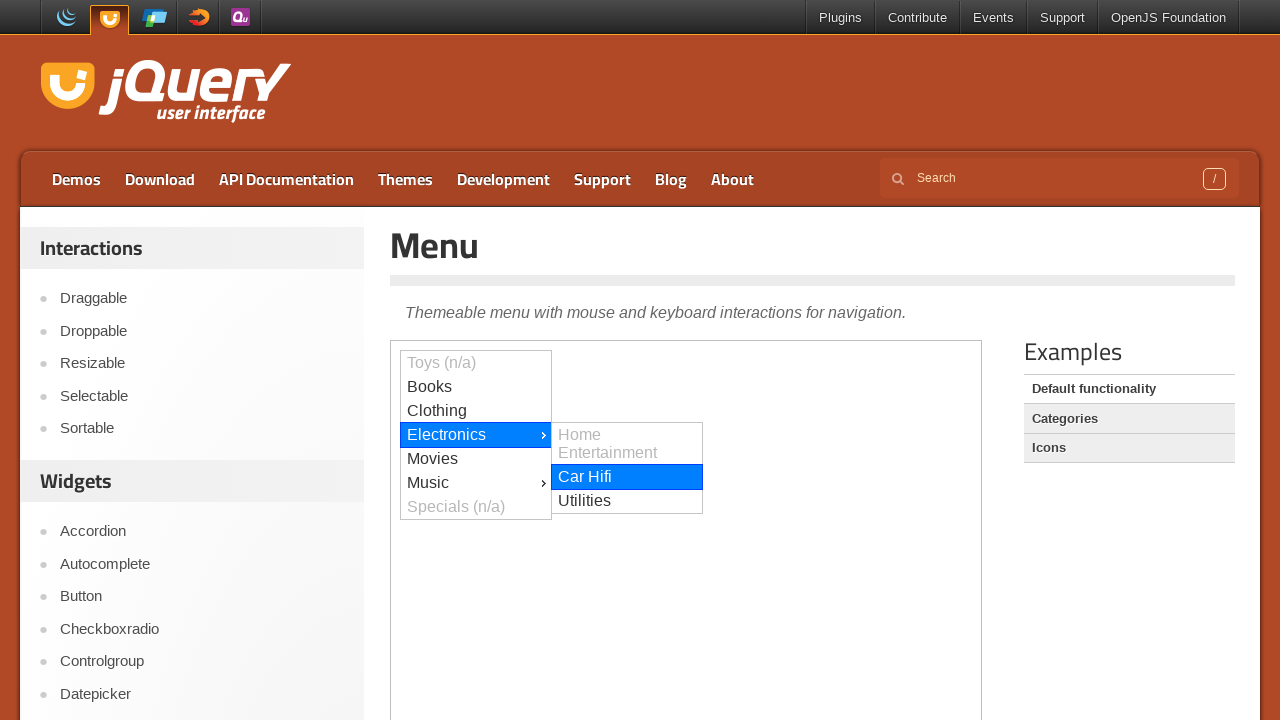

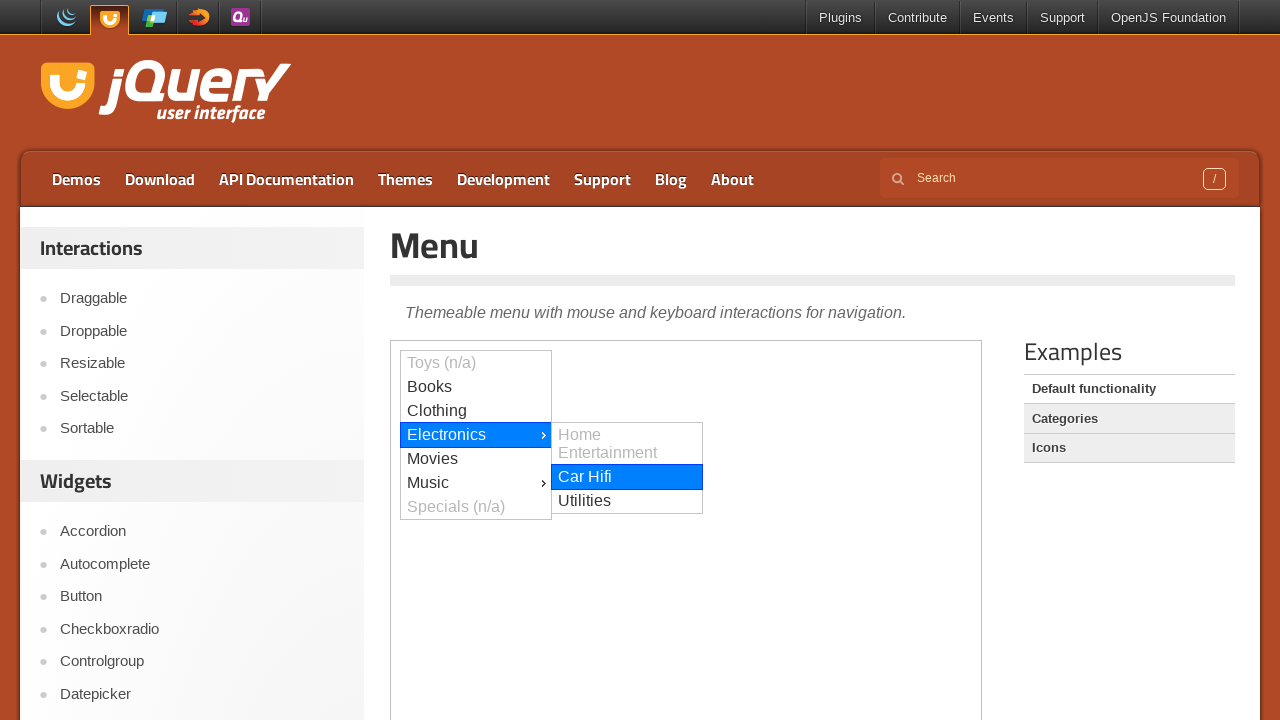